Tests file upload functionality on LambdaTest's Selenium playground by selecting and uploading a file

Starting URL: https://www.lambdatest.com/selenium-playground/upload-file-demo

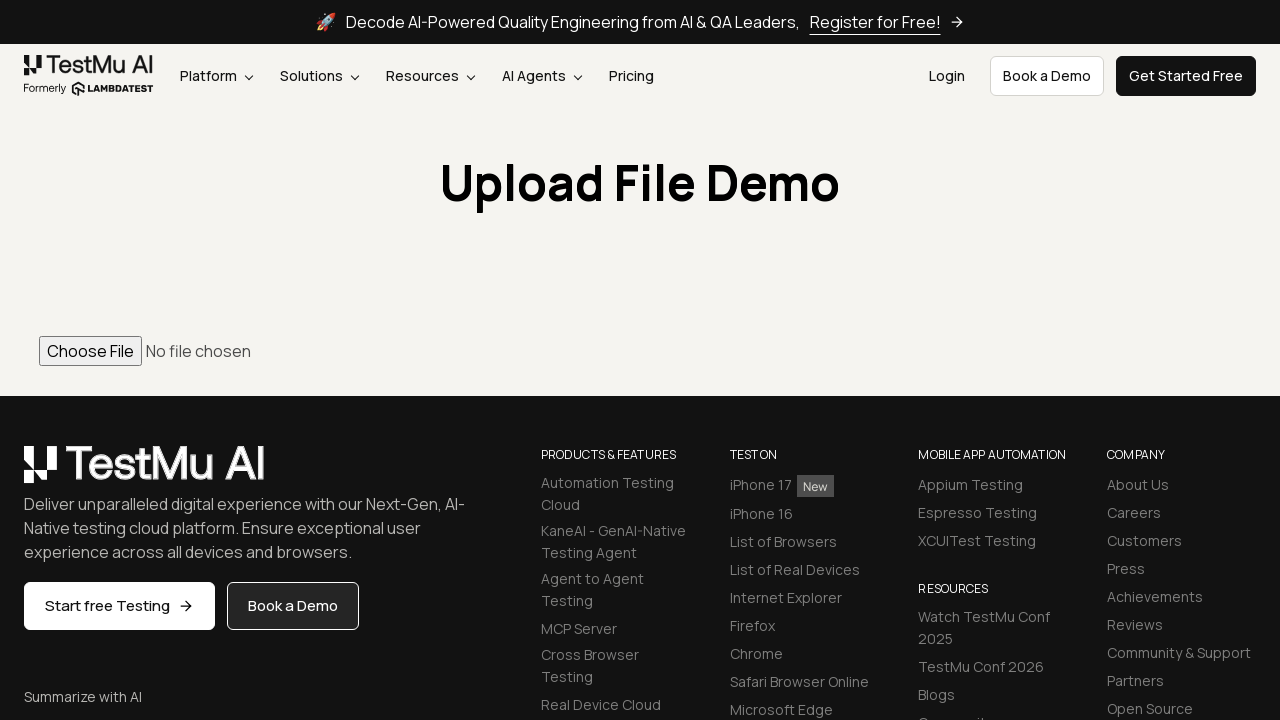

Created temporary test file for upload
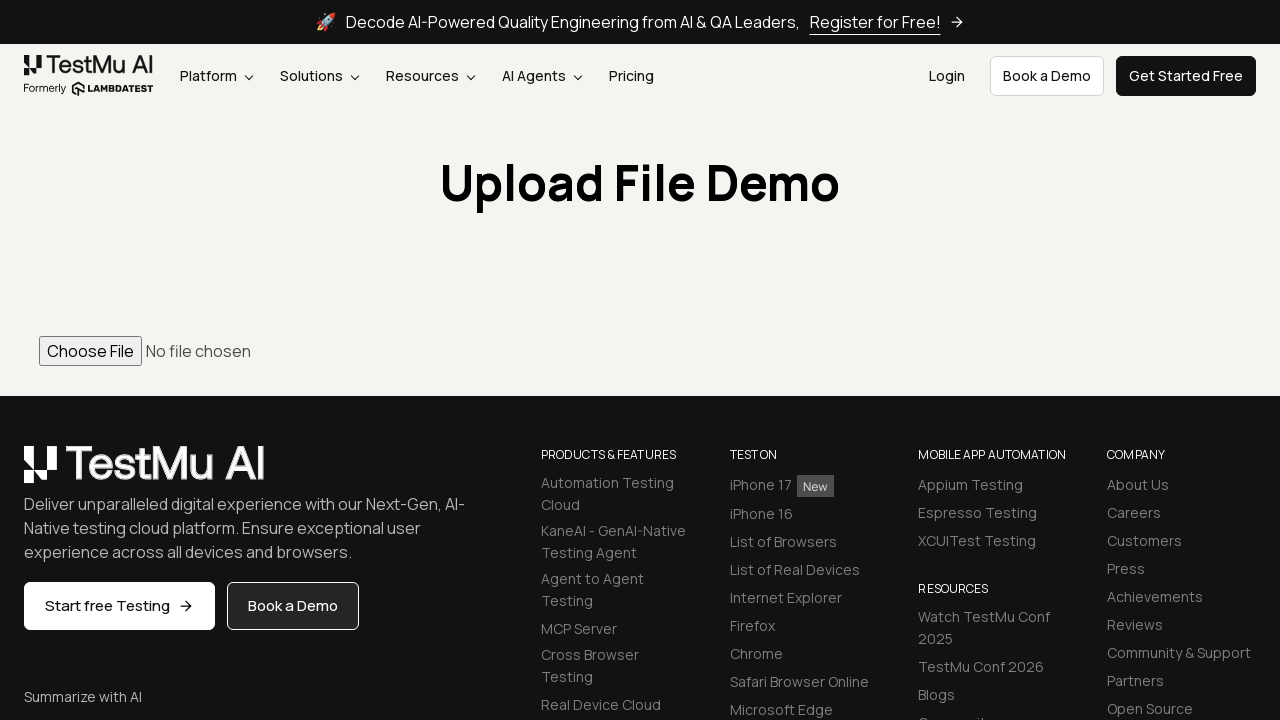

Set input file on file upload element
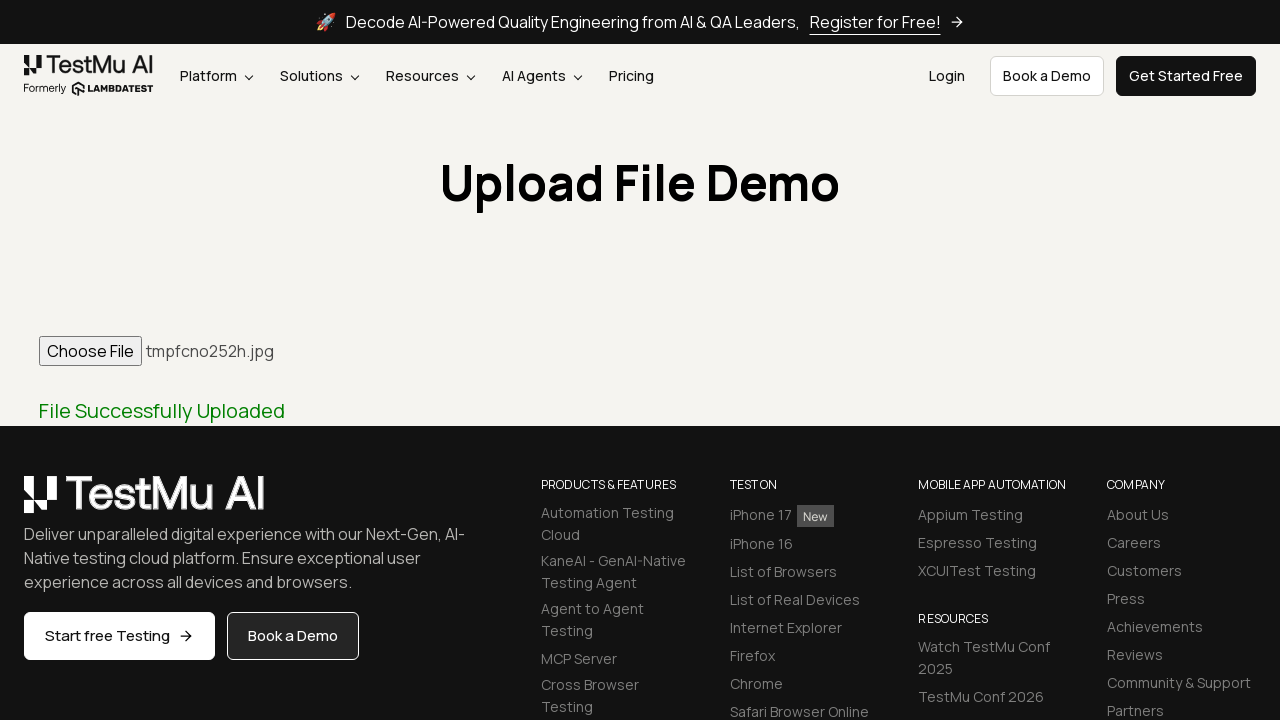

Waited 2 seconds for file upload to process
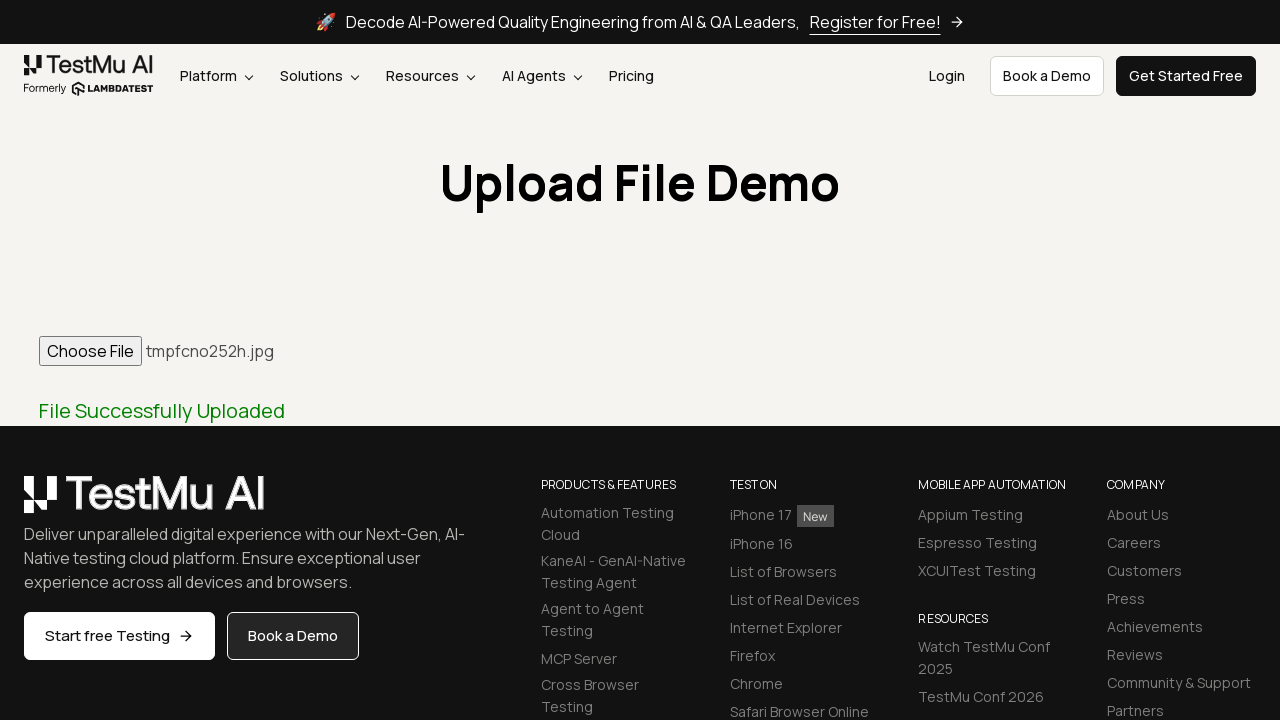

Cleaned up temporary test file
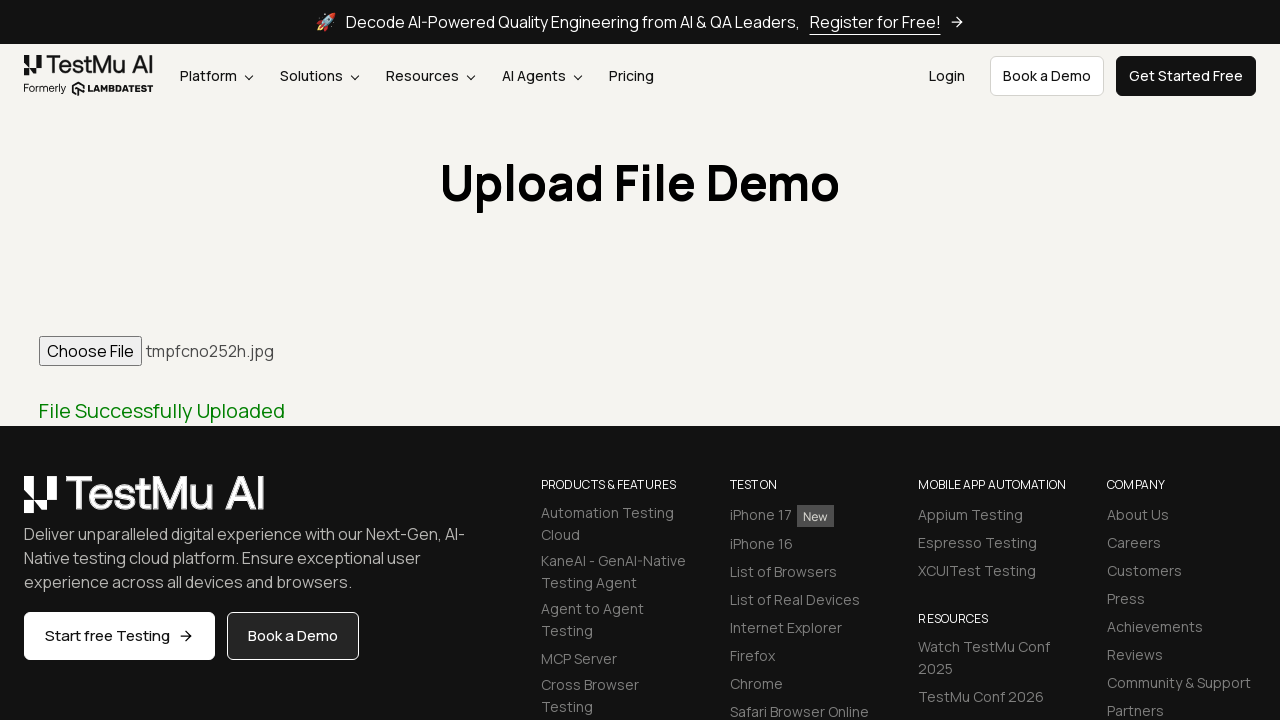

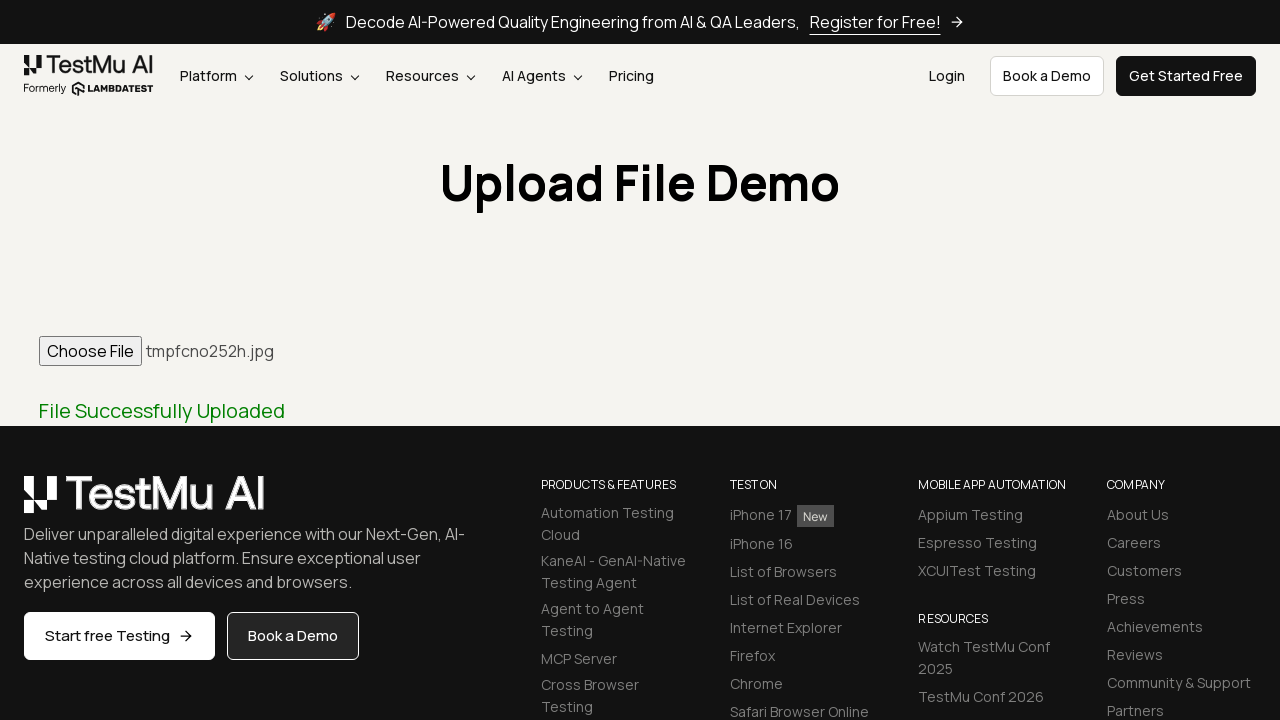